Tests navigation on a football statistics website by clicking the "All matches" button and selecting a country from the dropdown filter

Starting URL: https://www.adamchoi.co.uk/overs/detailed

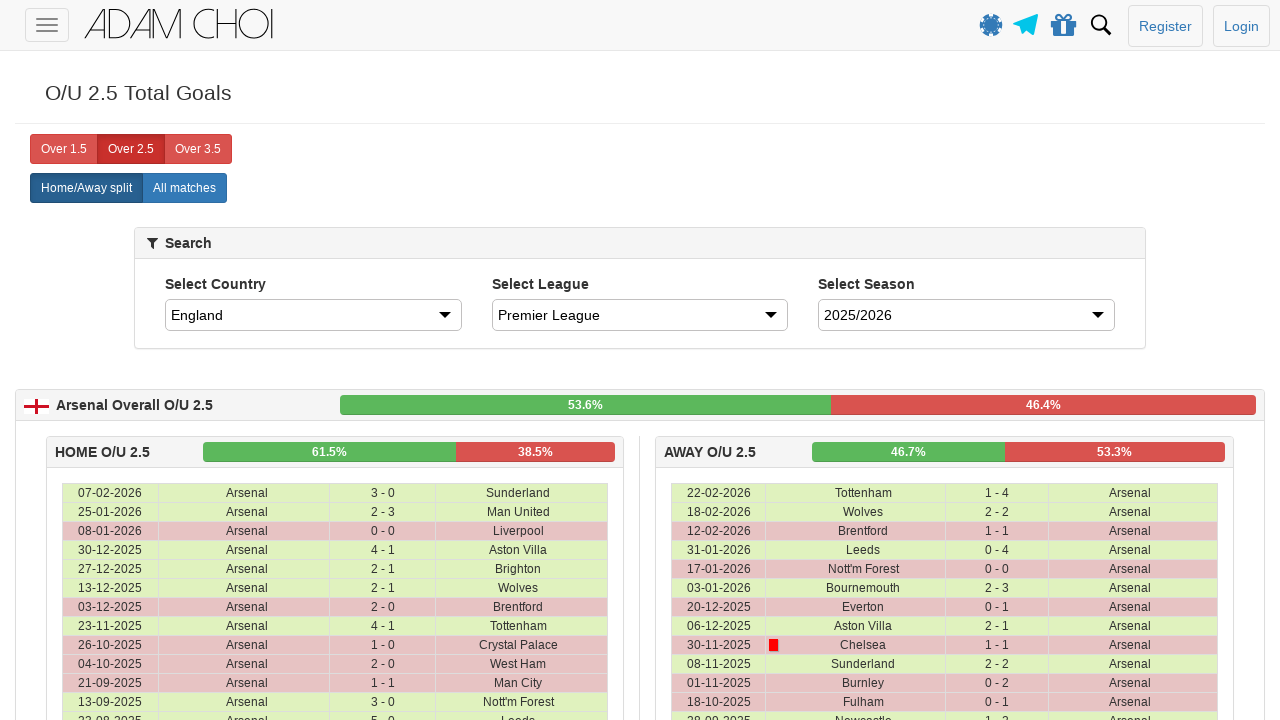

Clicked the 'All matches' button at (184, 188) on xpath=//label[@analytics-event="All matches"]
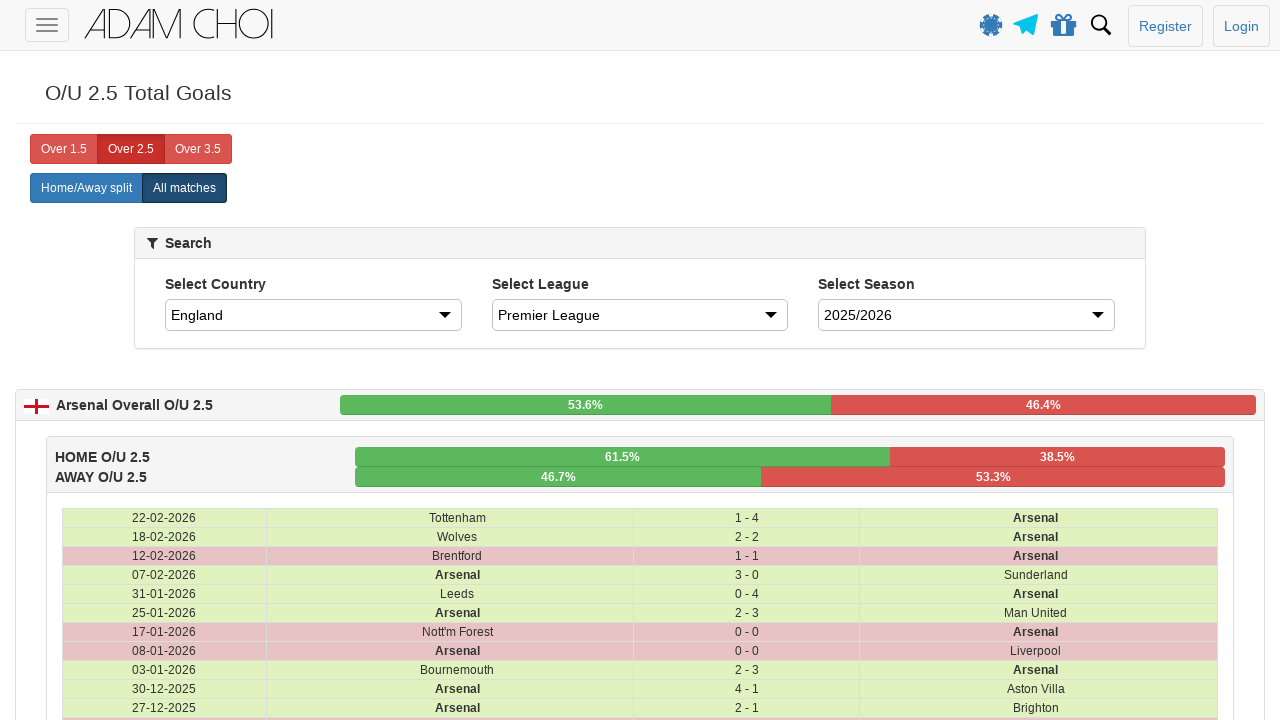

Selected 'Spain' from the country dropdown filter on #country
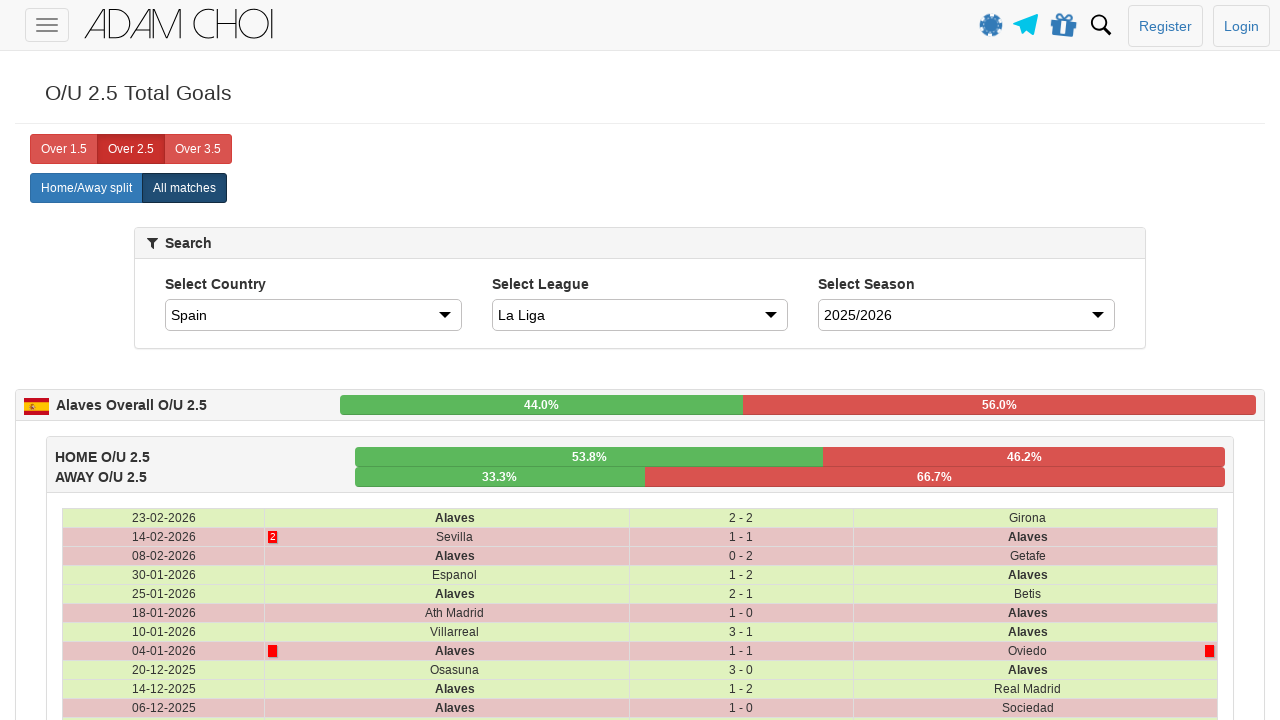

Table data loaded and rows are visible
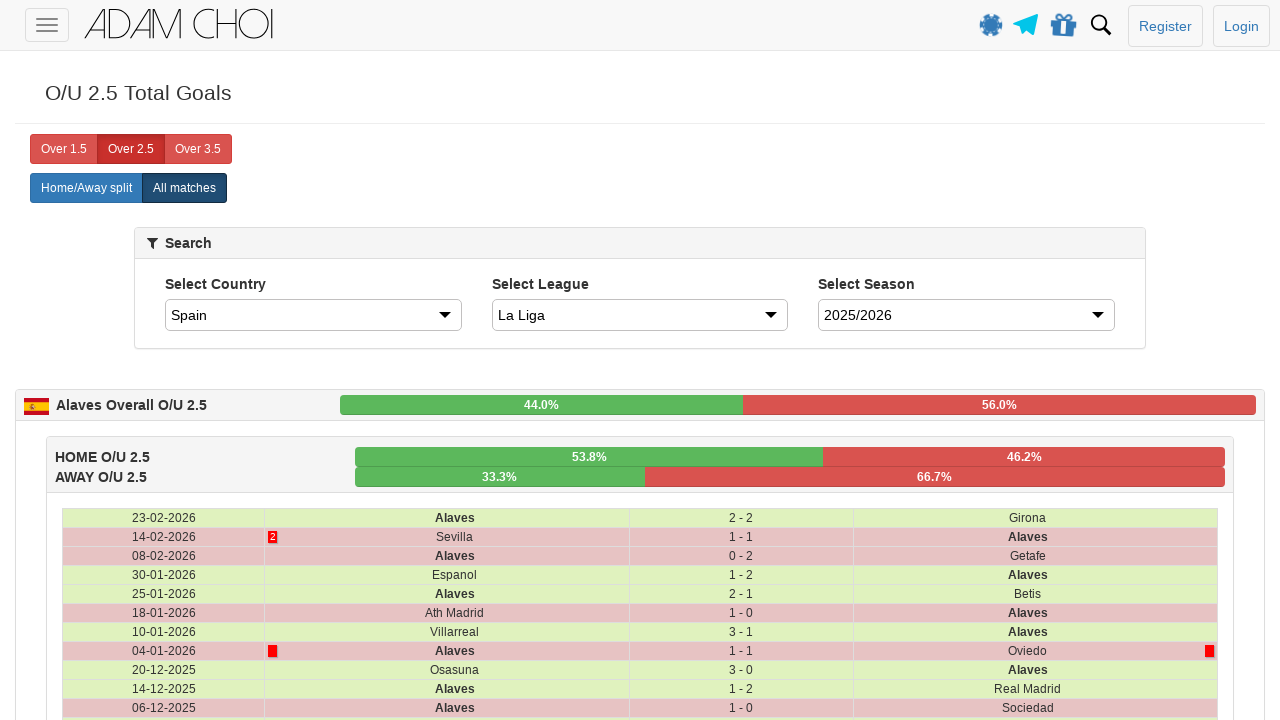

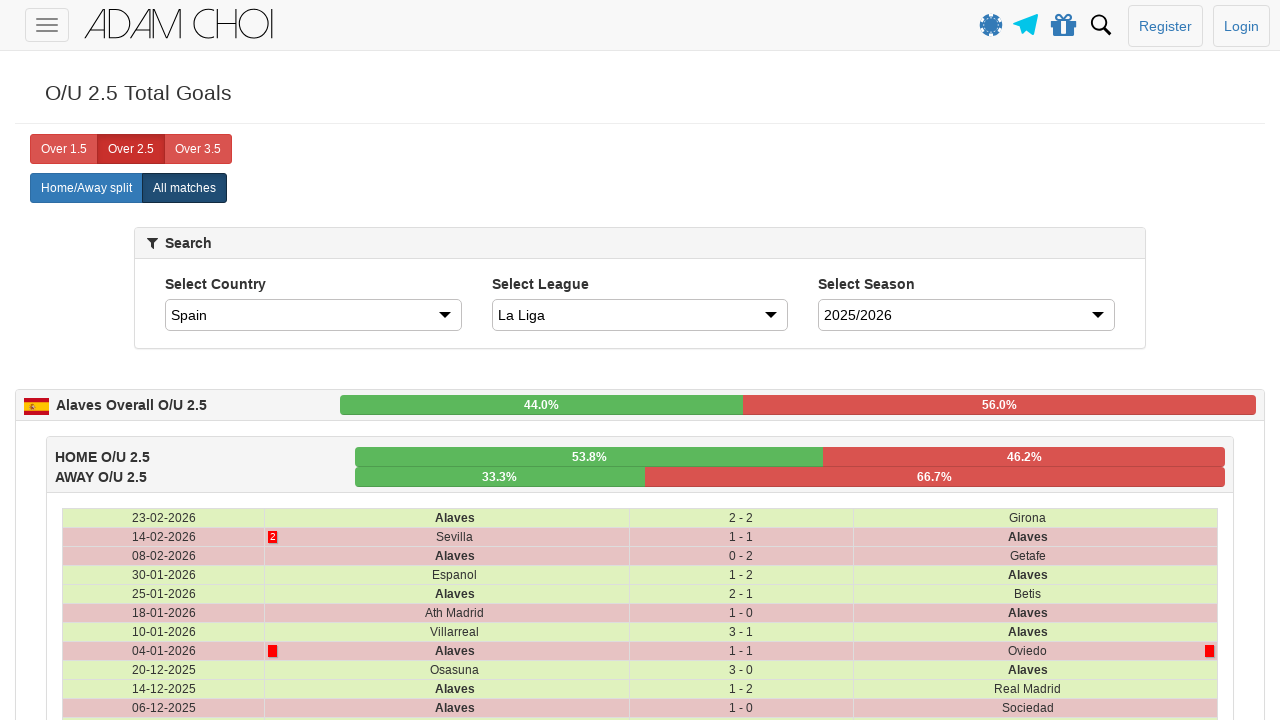